Solves a mathematical captcha by extracting a value from an image attribute, calculating a formula result, and submitting the form with checkbox and radio button selections

Starting URL: http://suninjuly.github.io/get_attribute.html

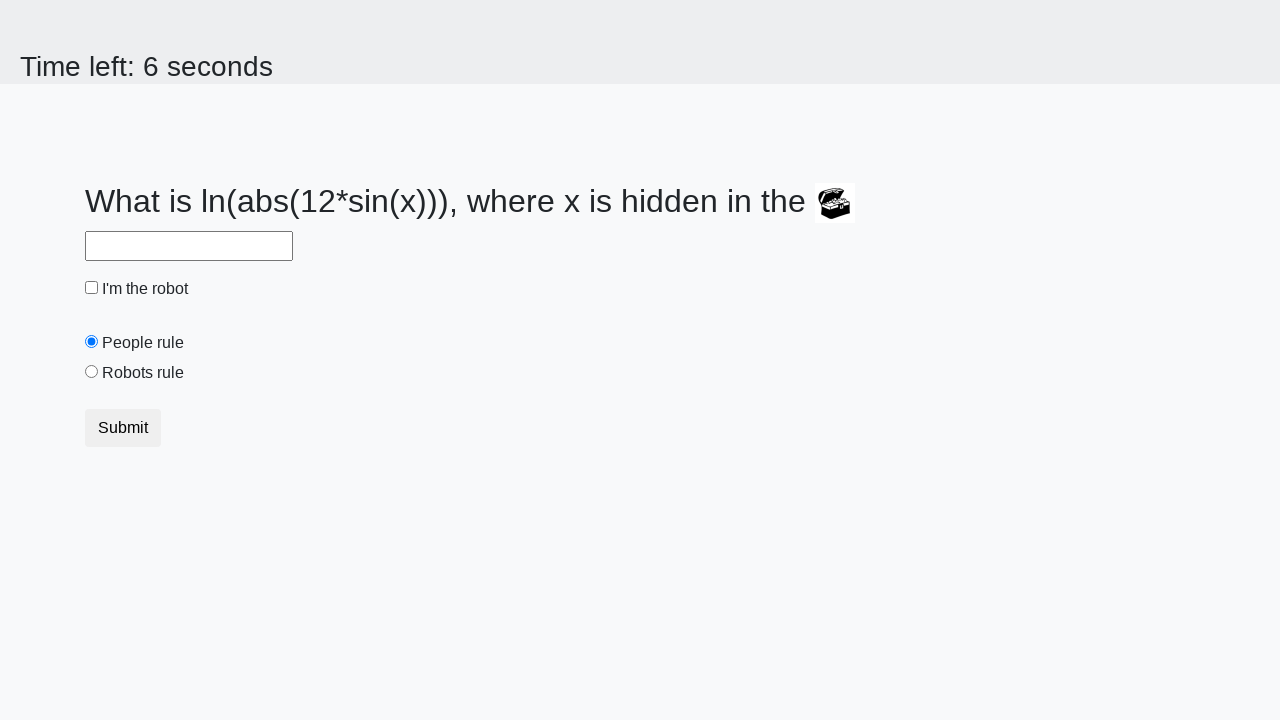

Located image element containing captcha value
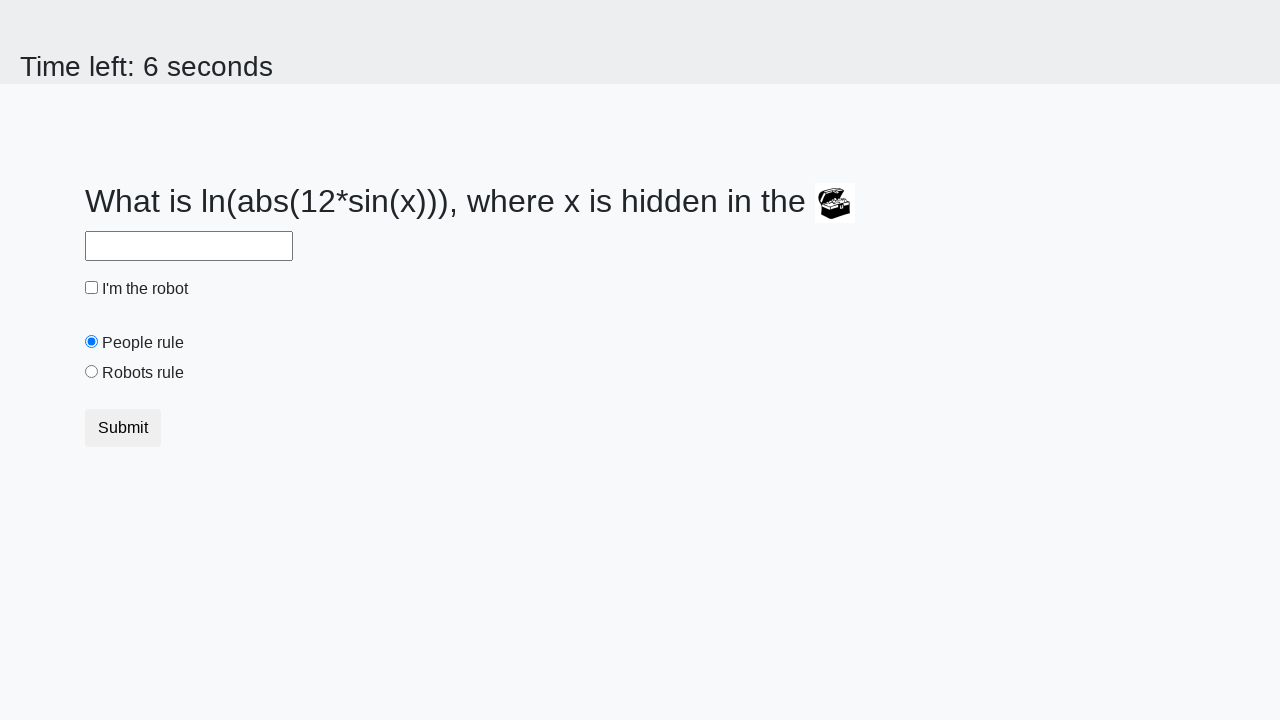

Extracted captcha value from image attribute: 80
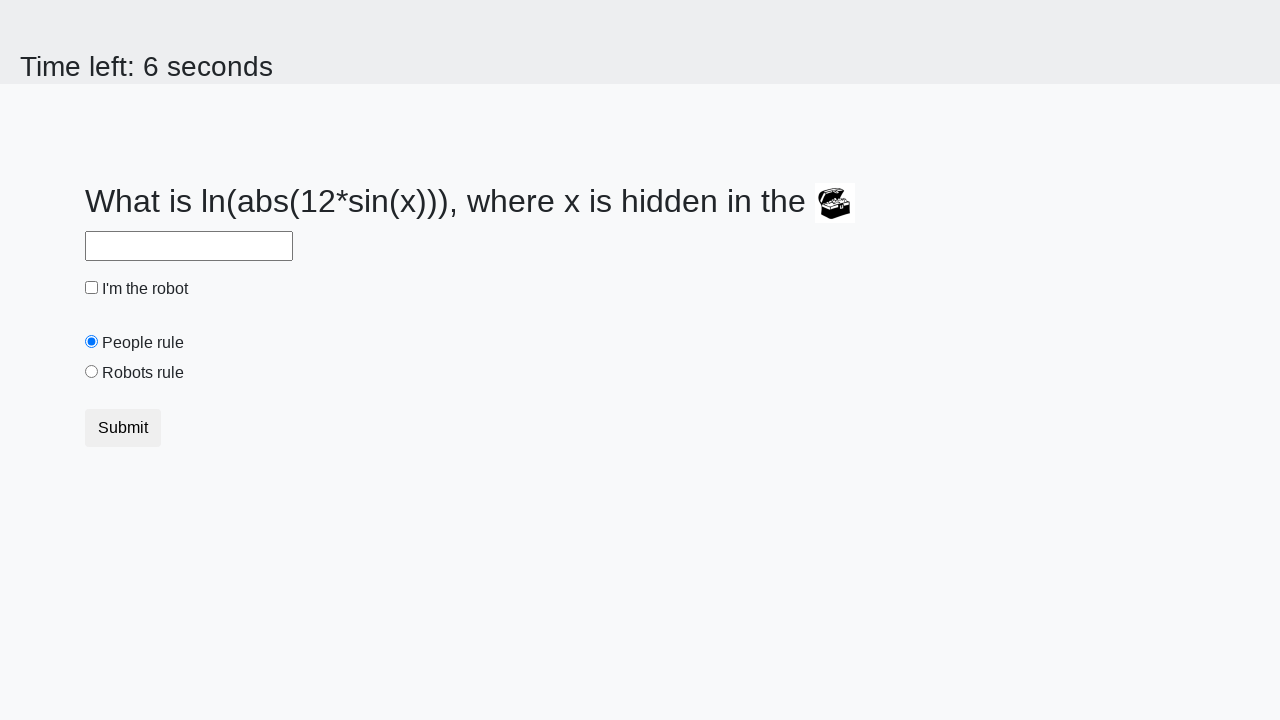

Calculated formula result: 2.4787765530021924
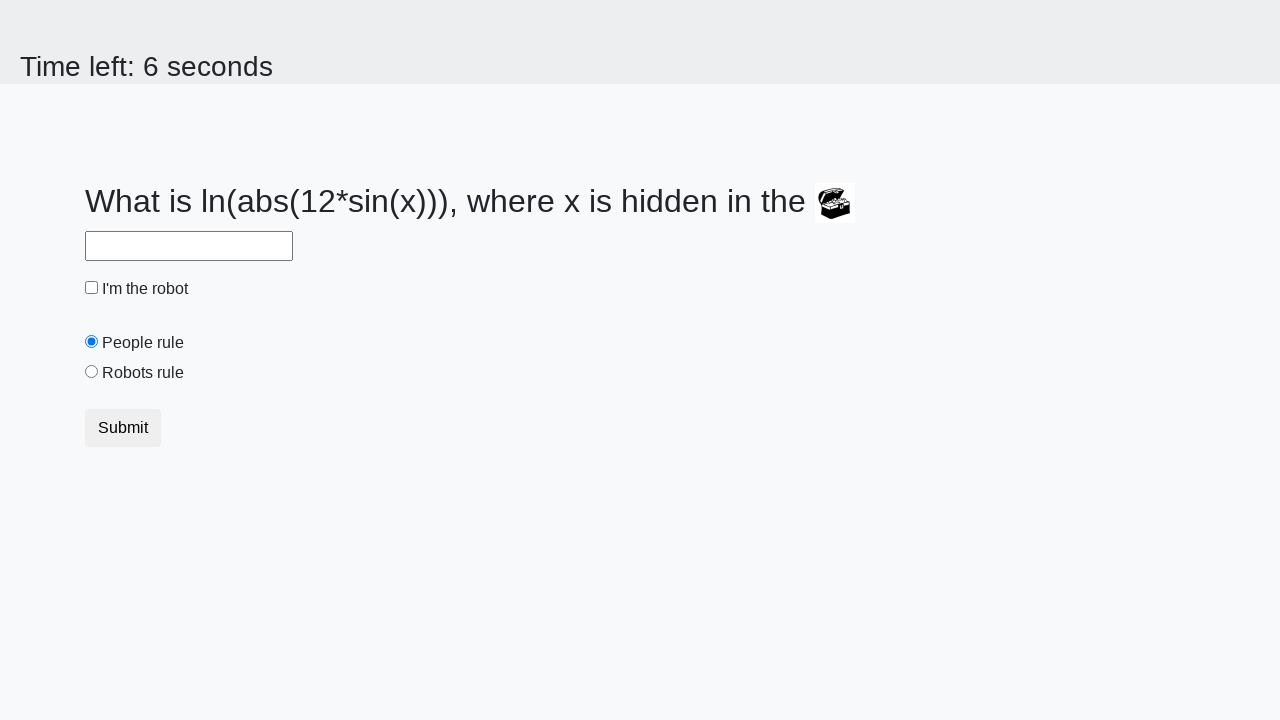

Filled answer field with calculated result on #answer
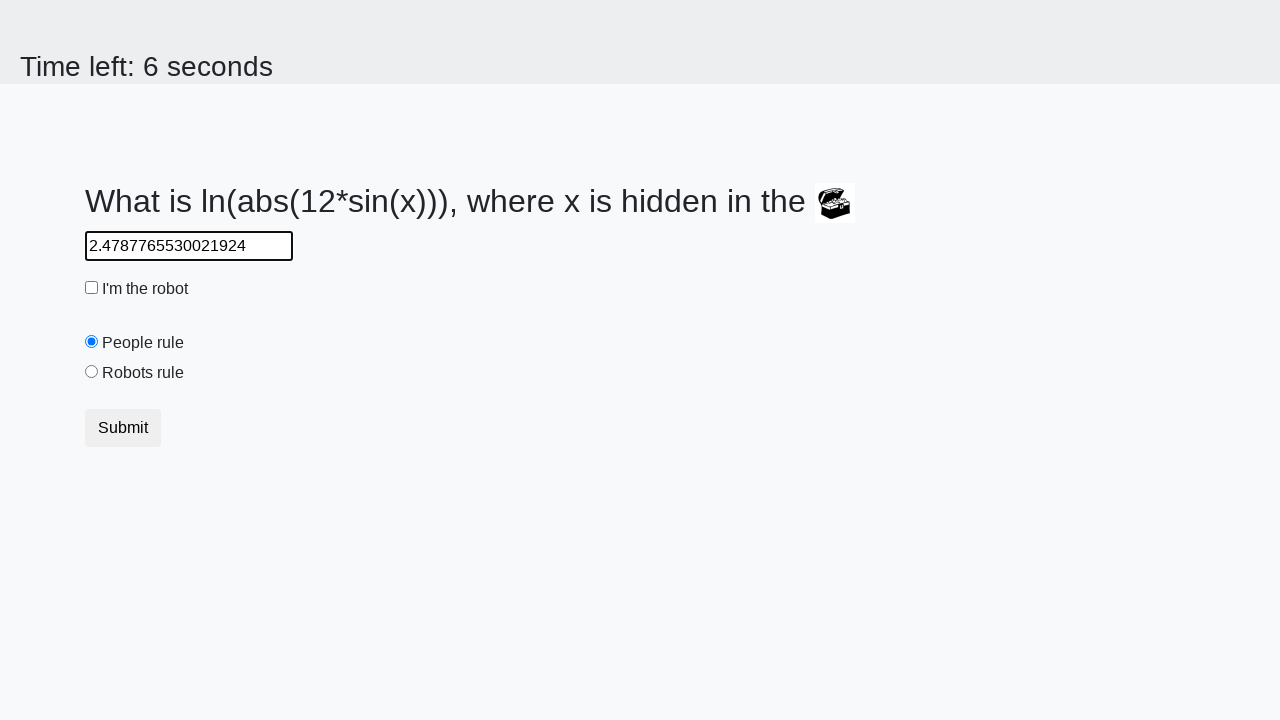

Checked the checkbox at (92, 288) on [type='checkbox']
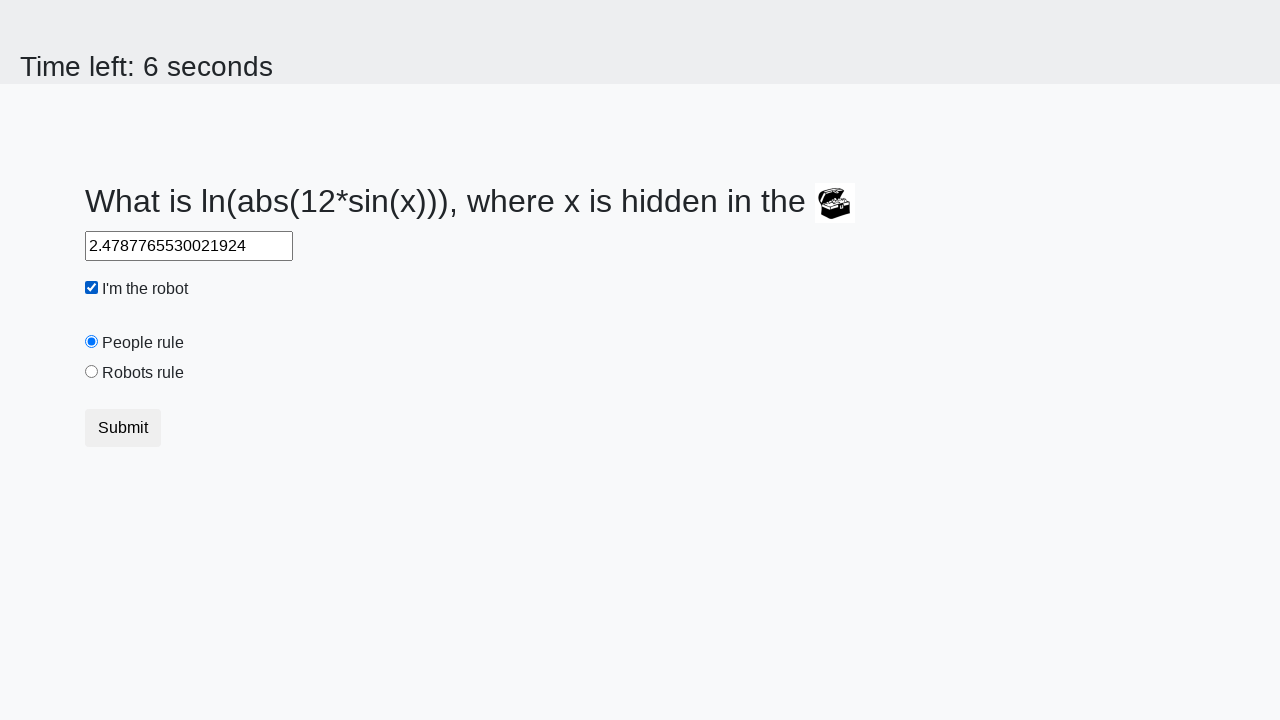

Located all radio buttons
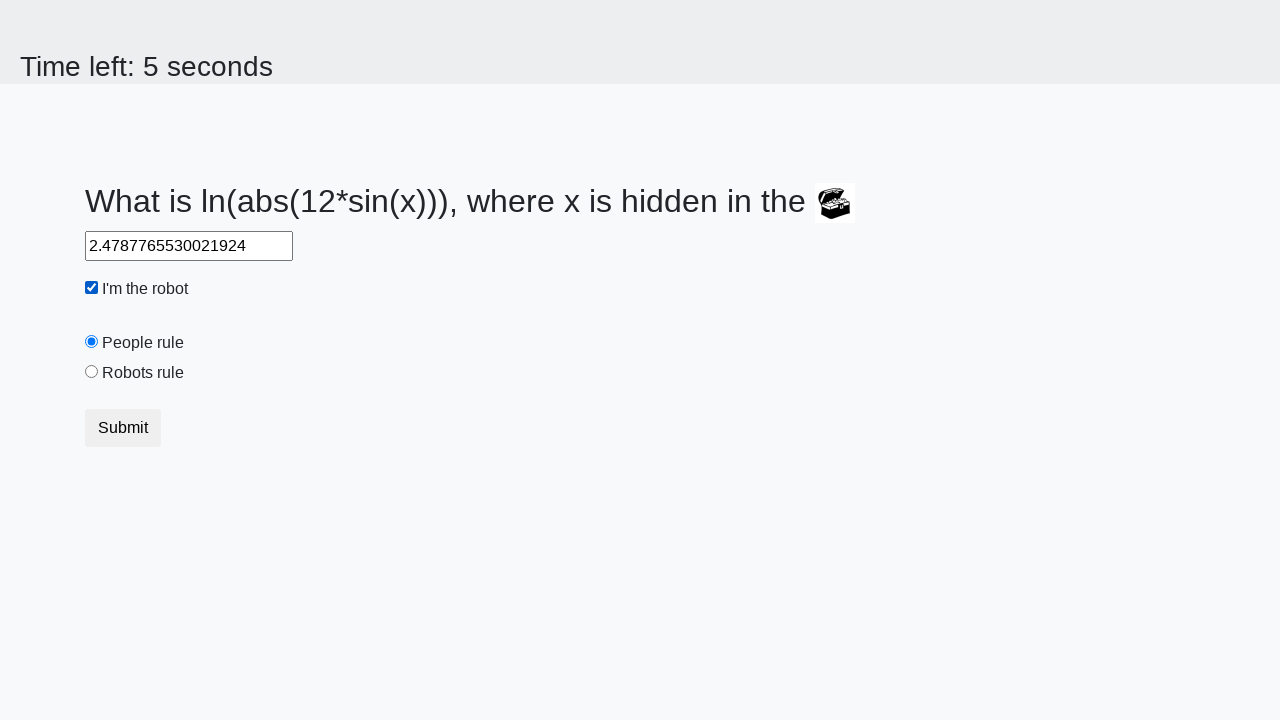

Selected the second radio button
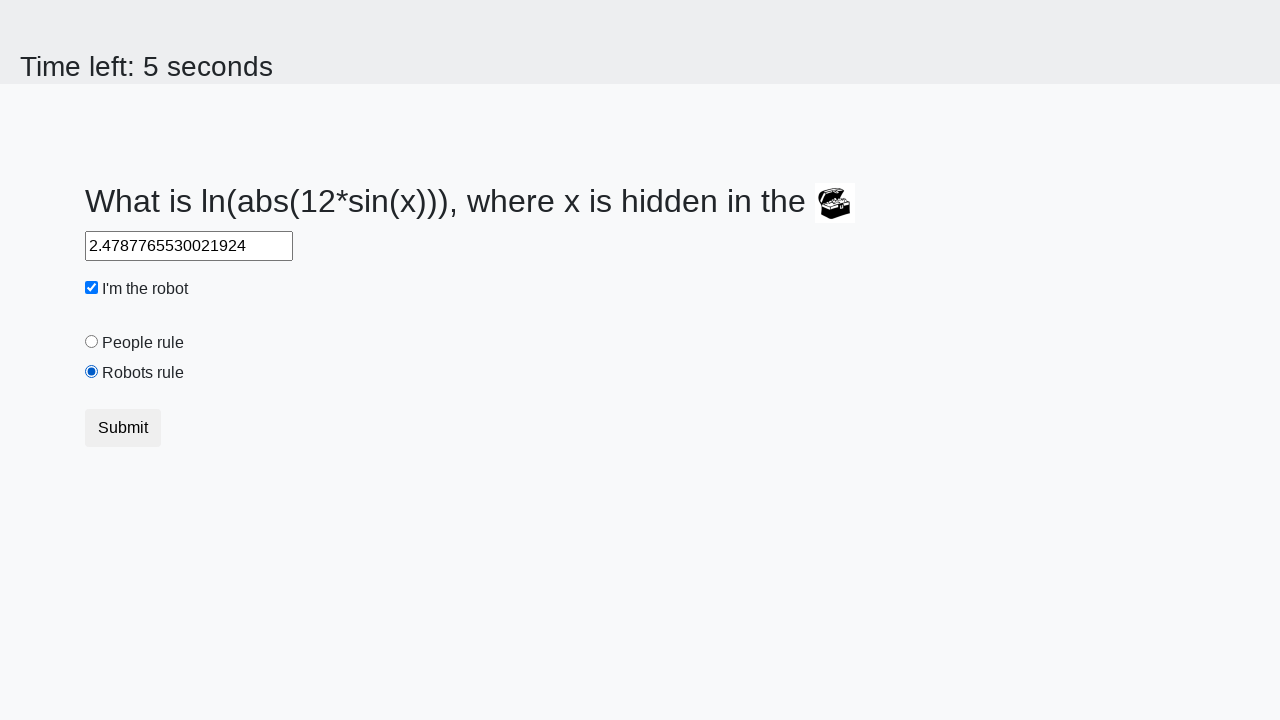

Submitted the form at (123, 428) on button
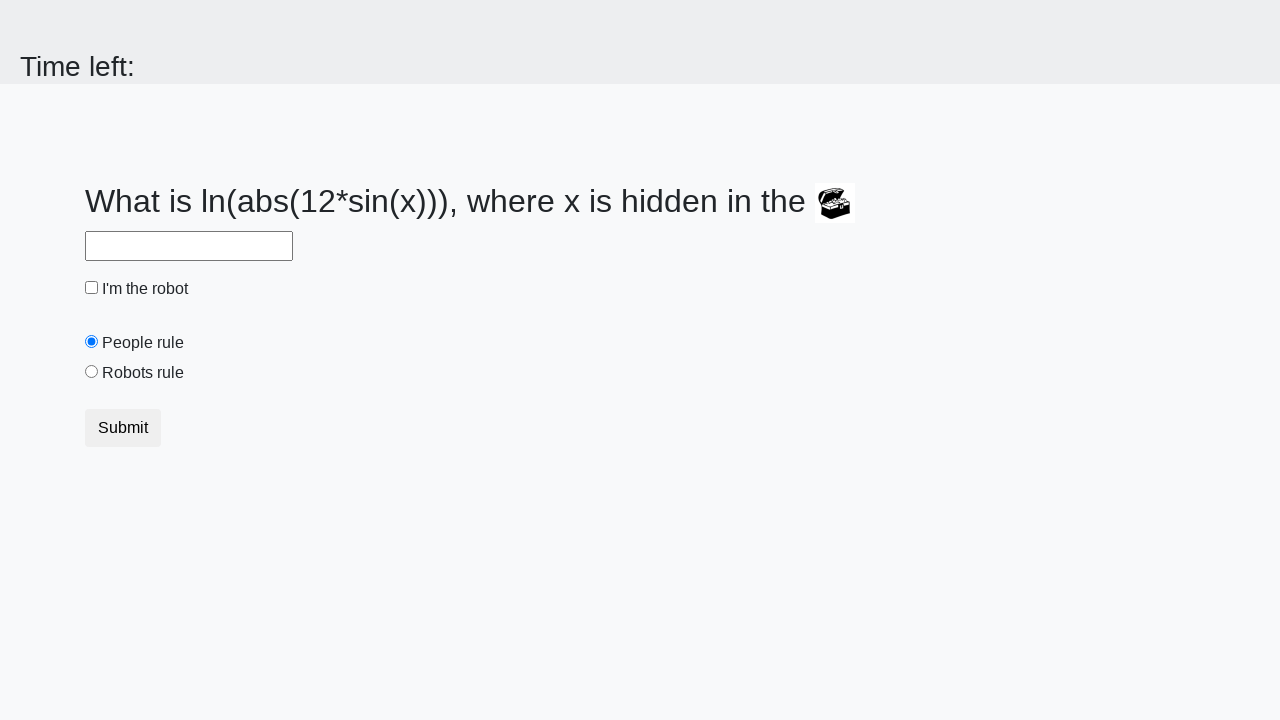

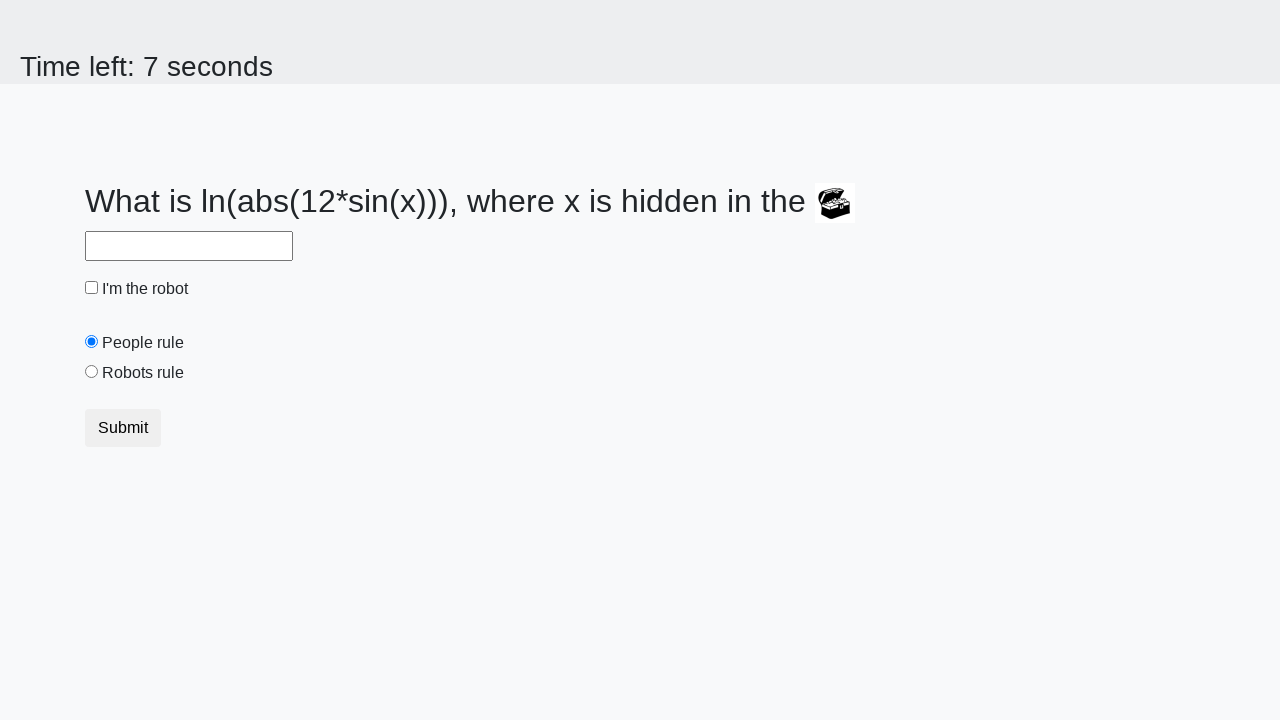